Tests window switching functionality by clicking a link that opens a new window and switching to the new window with title "OrangeHRM"

Starting URL: https://opensource-demo.orangehrmlive.com/

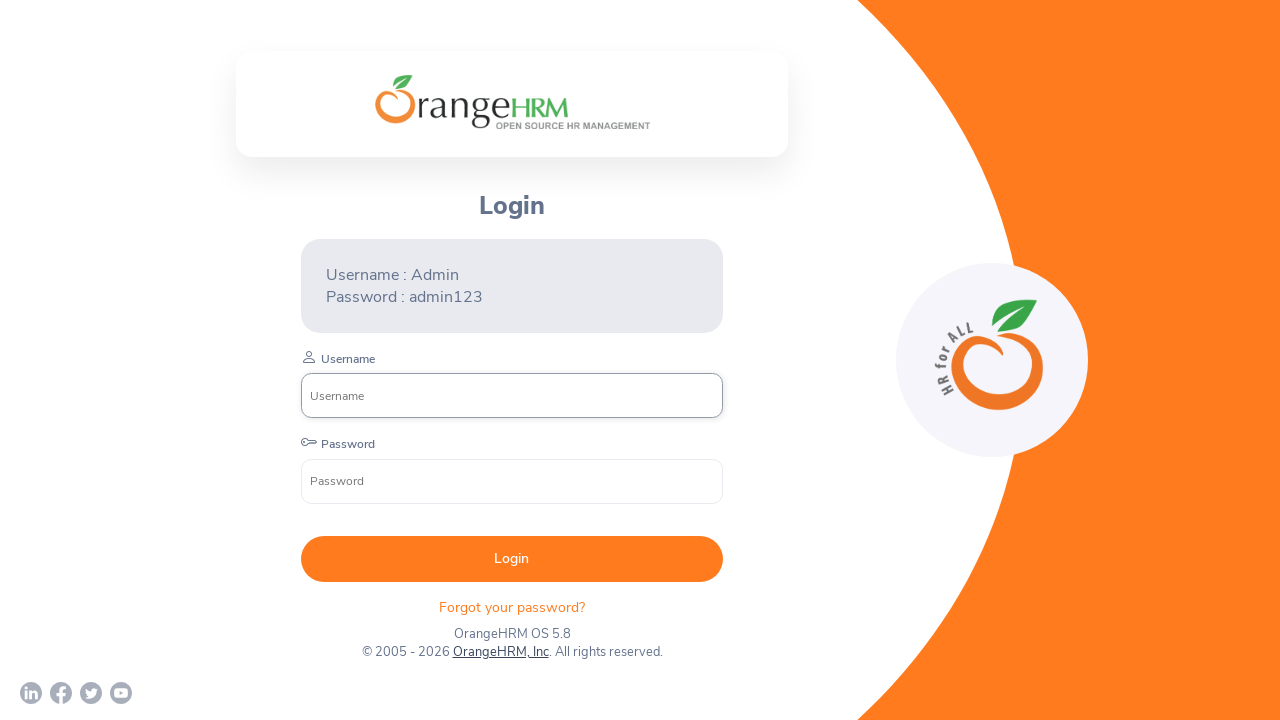

Stored reference to current page
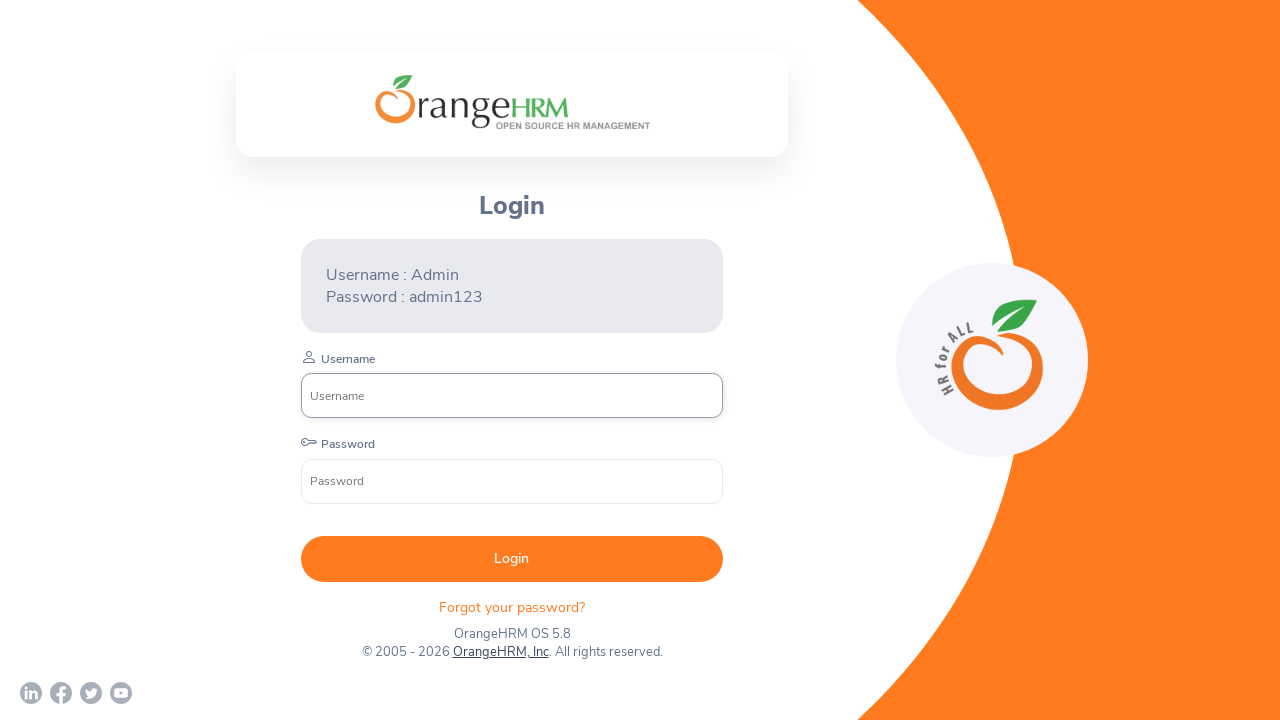

Clicked link to open OrangeHRM in new window at (500, 652) on xpath=//a[contains(text(),'OrangeHRM, Inc')]
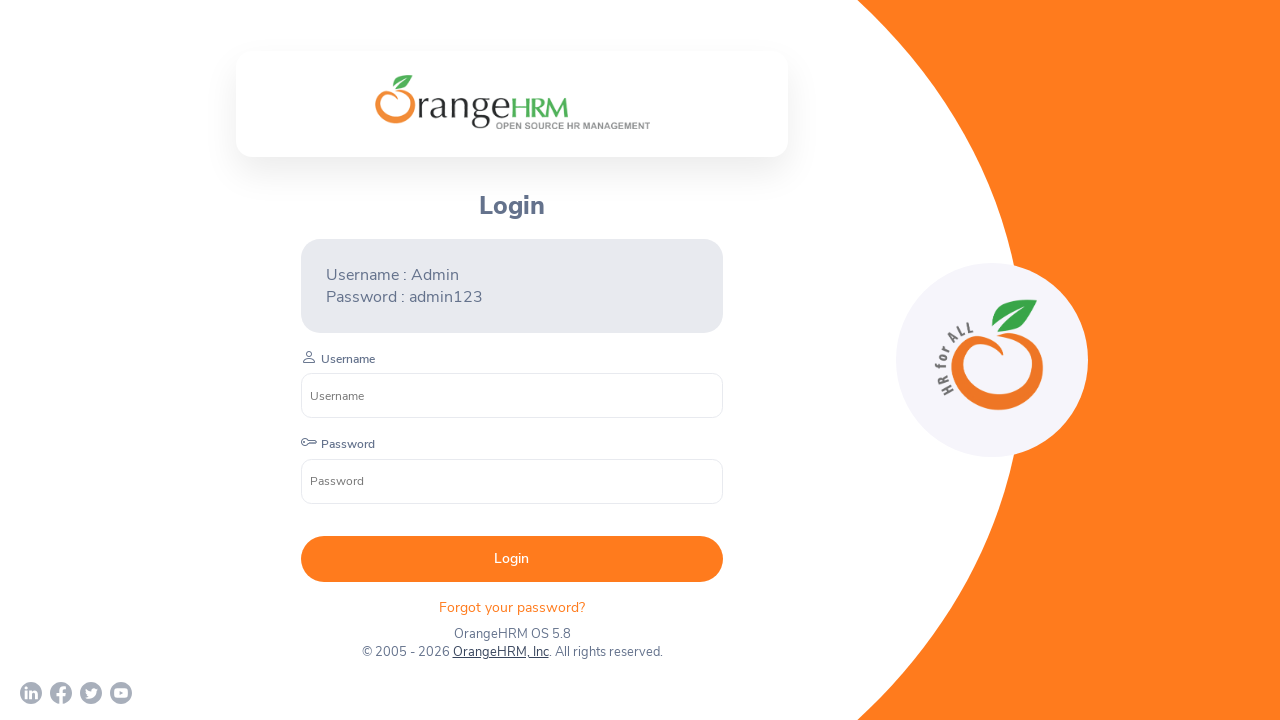

Captured reference to newly opened page
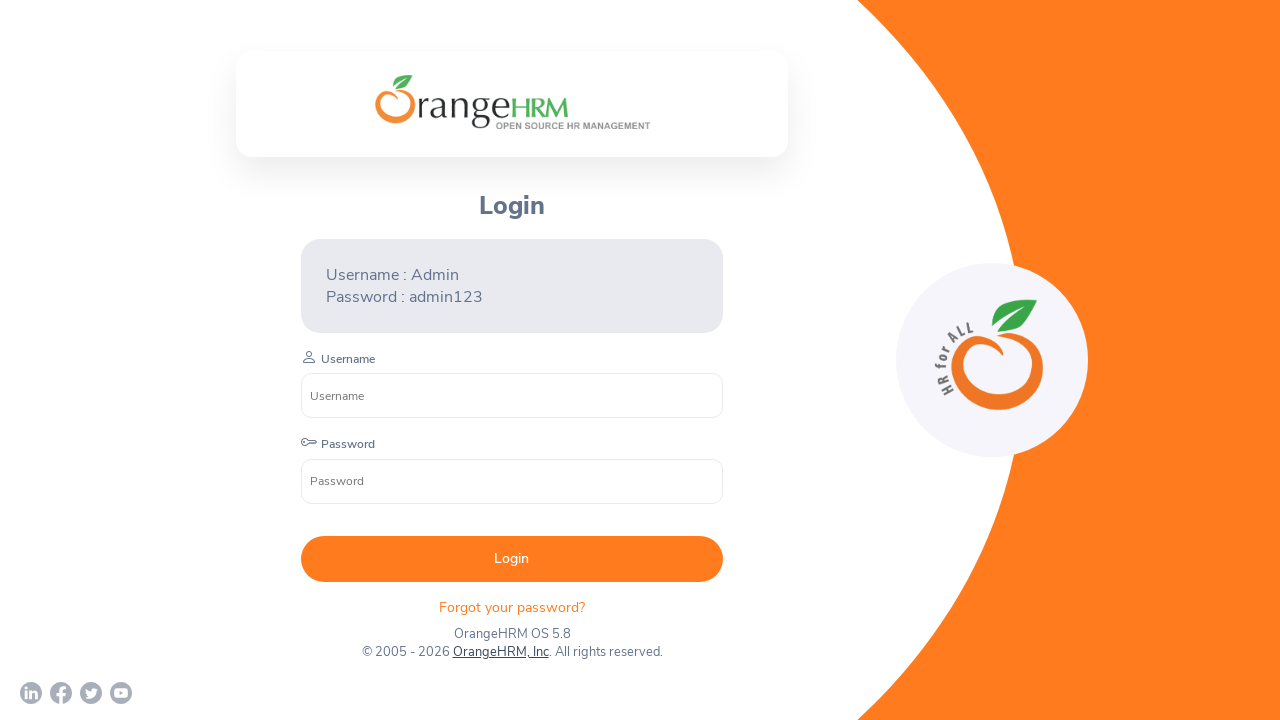

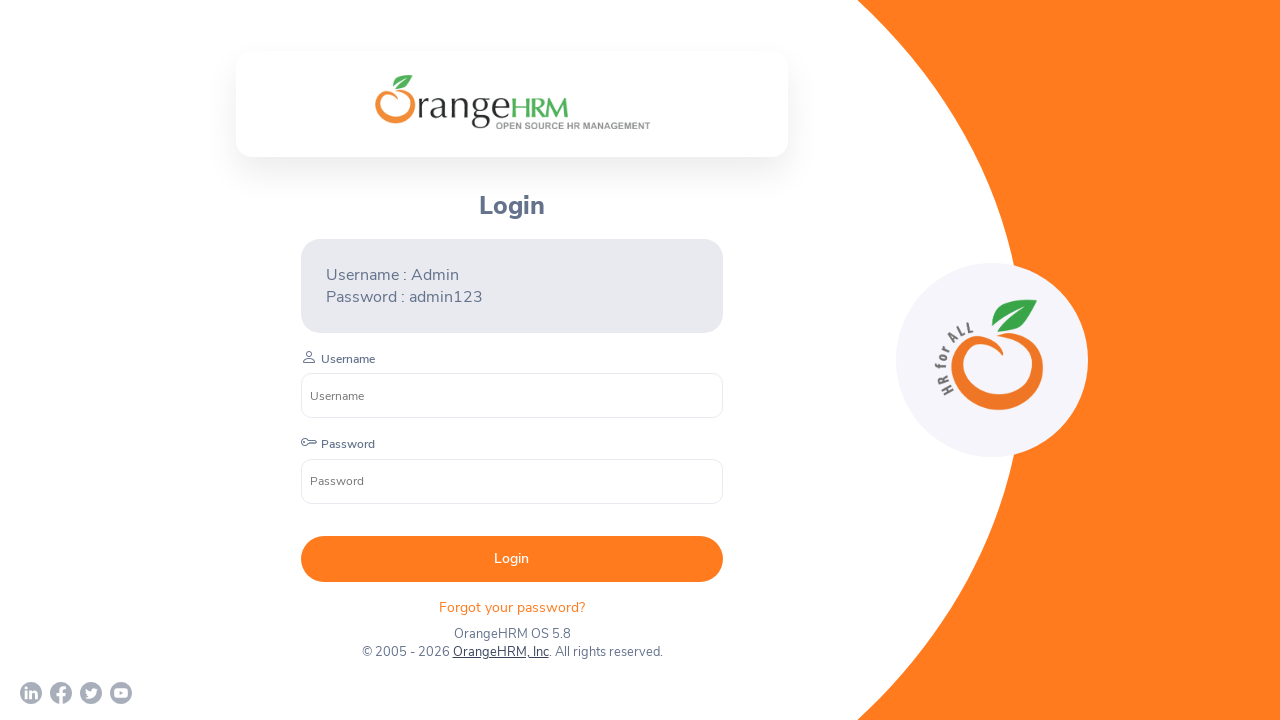